Tests click and hold functionality by clicking and holding a source element then moving it to a target element

Starting URL: https://jqueryui.com/droppable/

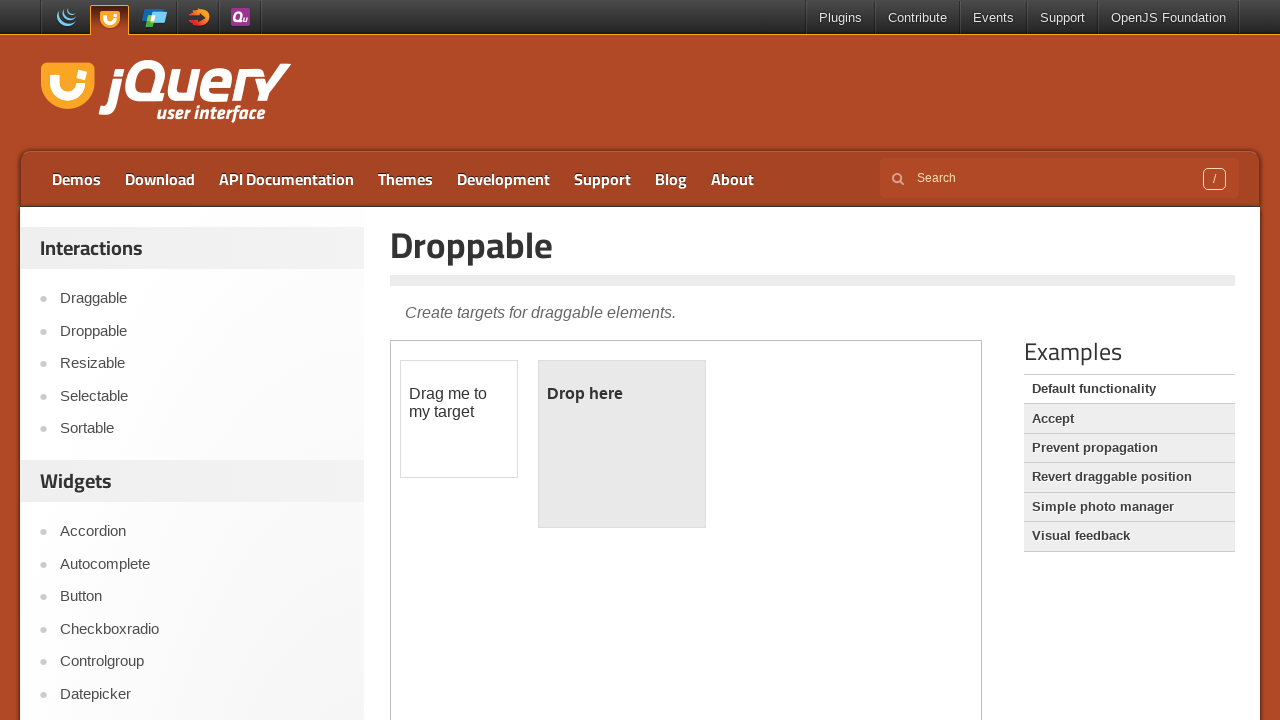

Located the iframe containing draggable elements
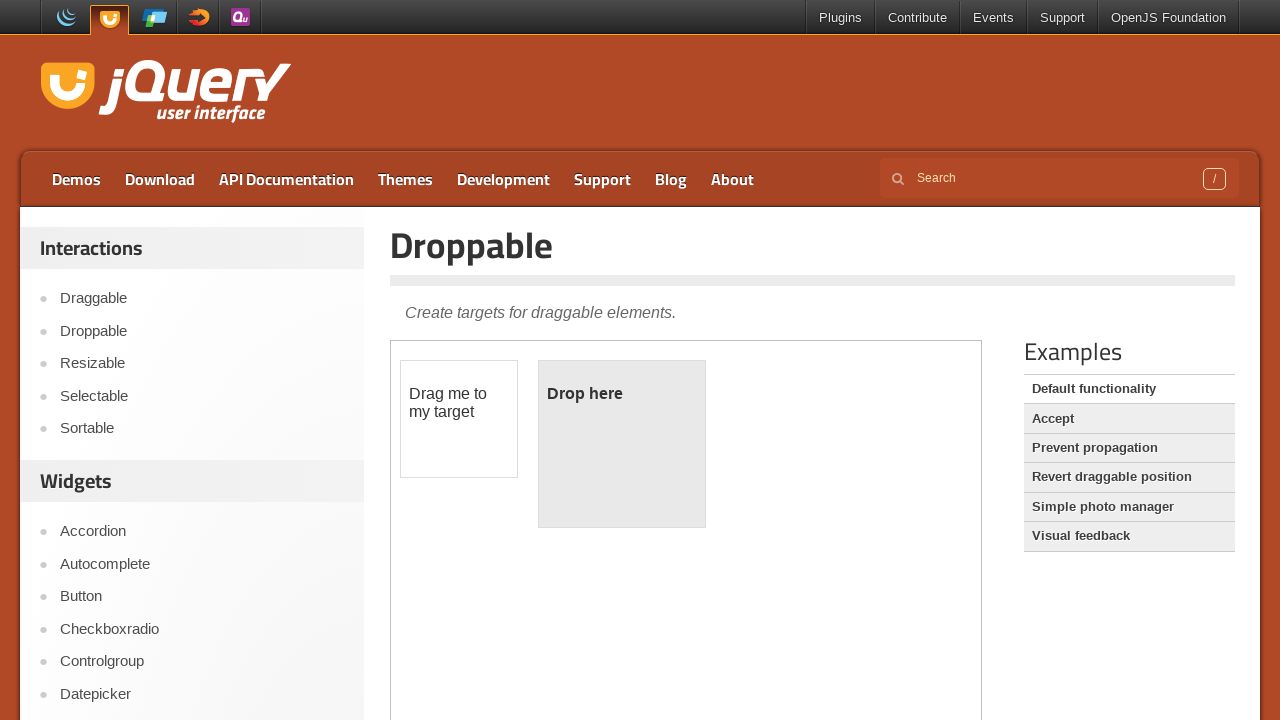

Located the draggable source element with id 'draggable'
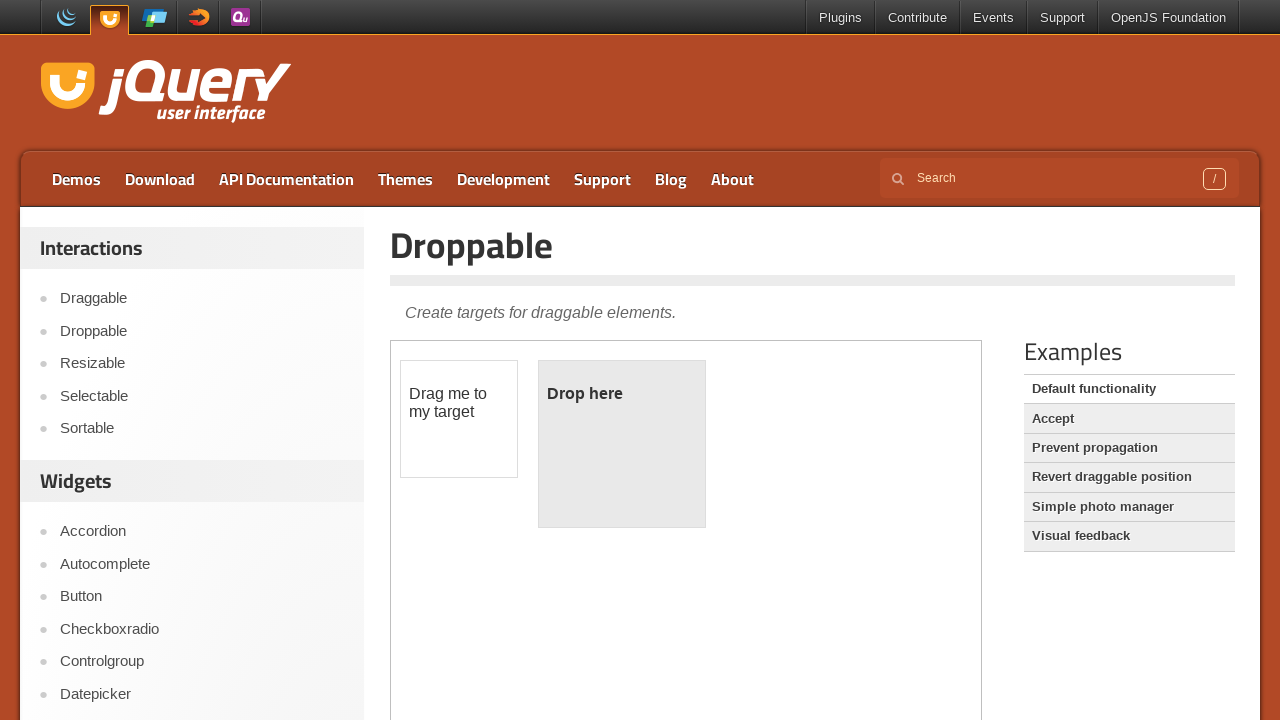

Located the droppable target element with id 'droppable'
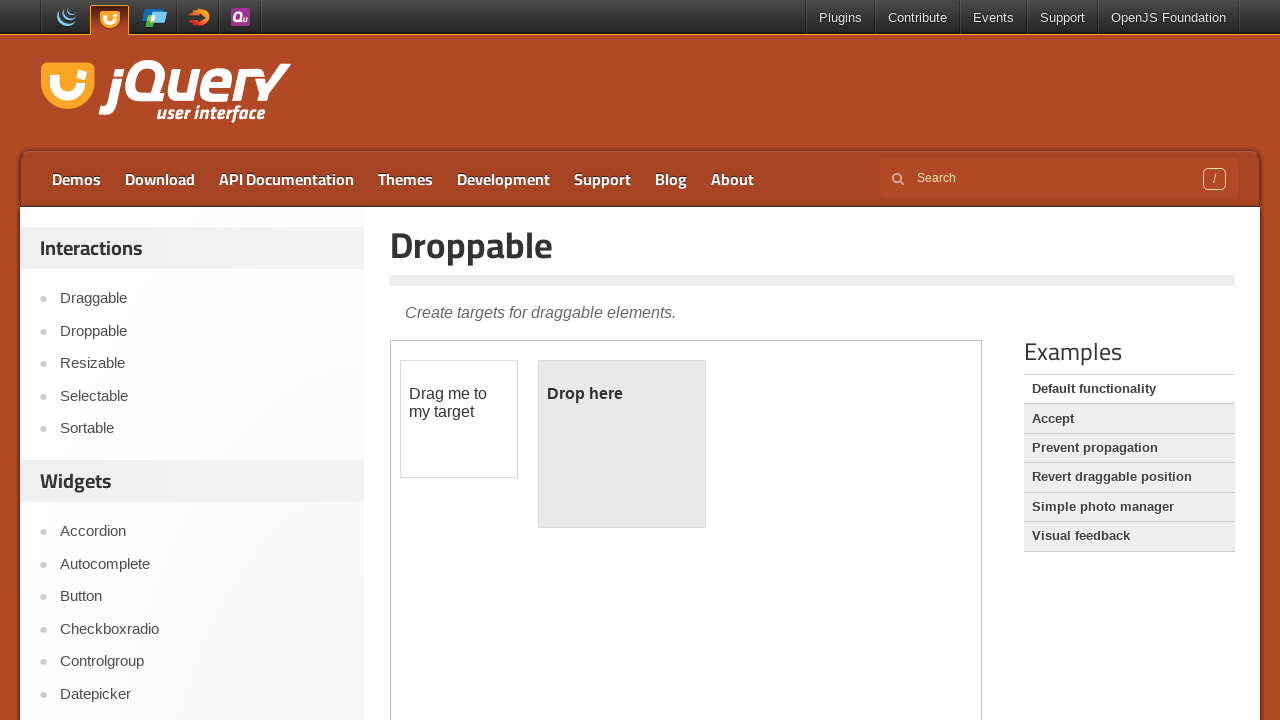

Performed click and hold on source element and dragged it to target element at (622, 444)
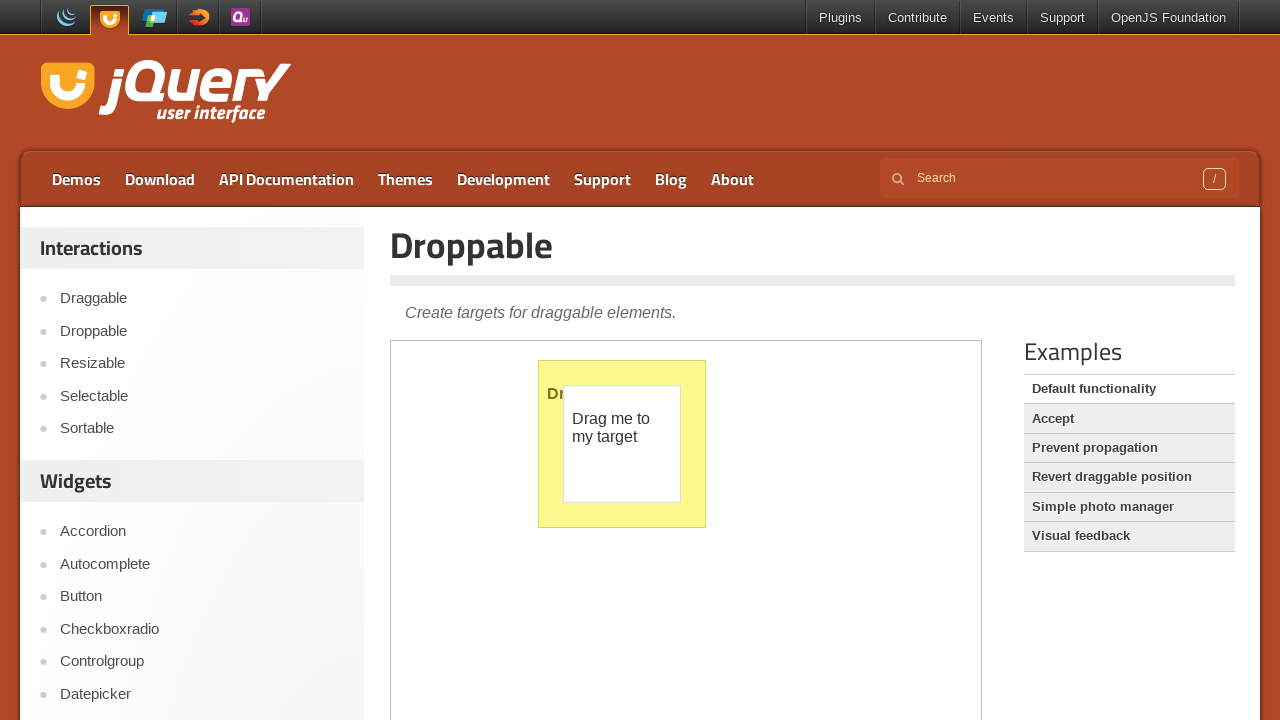

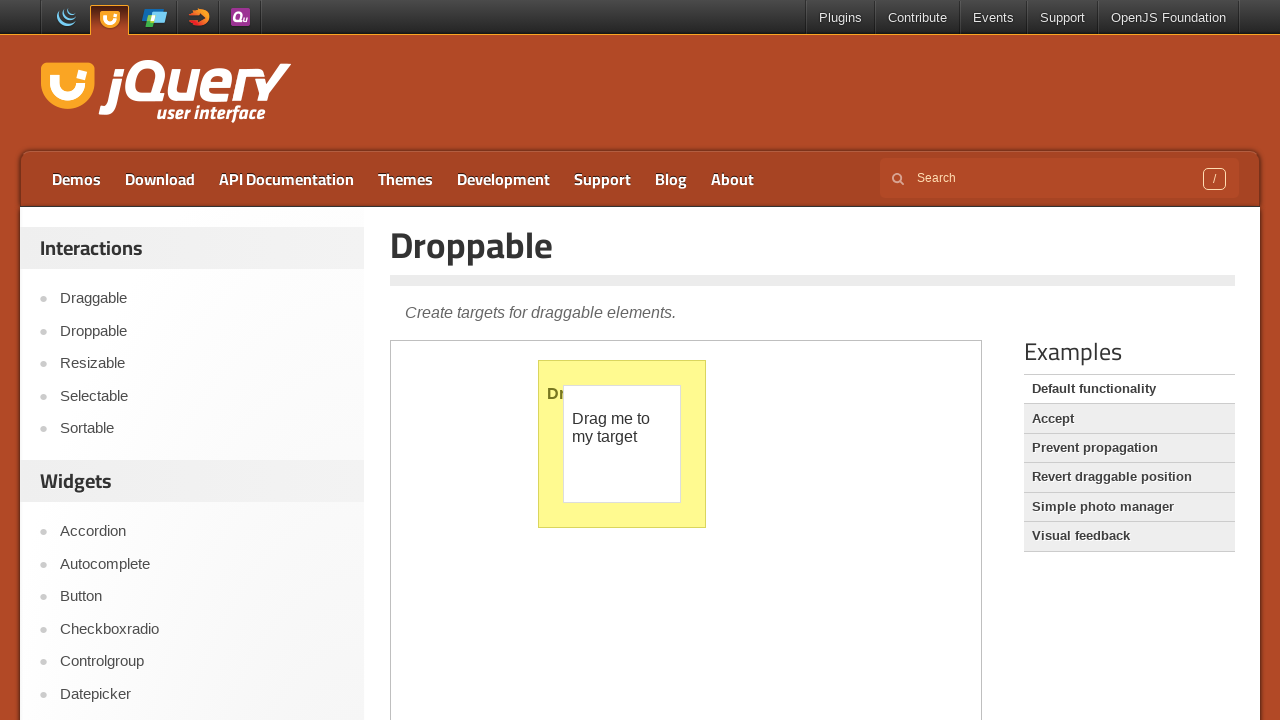